Navigates to a page with a large DOM and highlights a specific element by temporarily changing its border style using JavaScript execution, then reverts the style after a brief pause.

Starting URL: http://the-internet.herokuapp.com/large

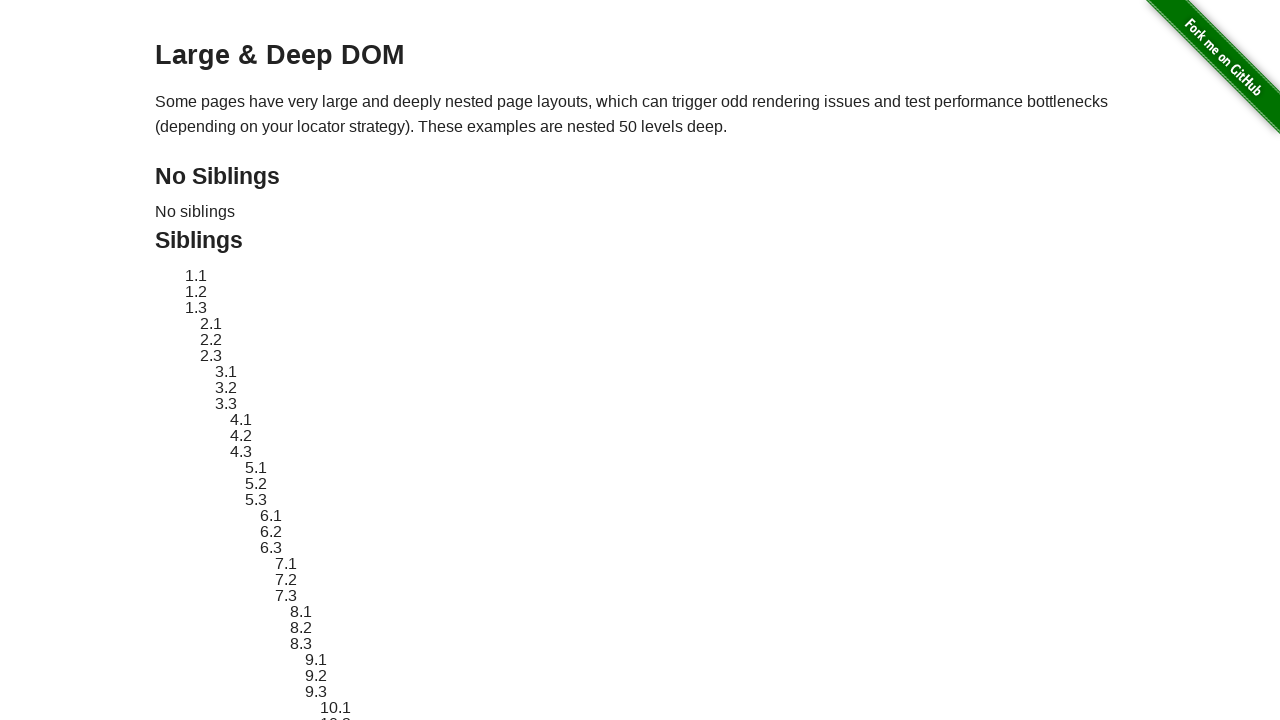

Navigated to the-internet.herokuapp.com/large page with large DOM
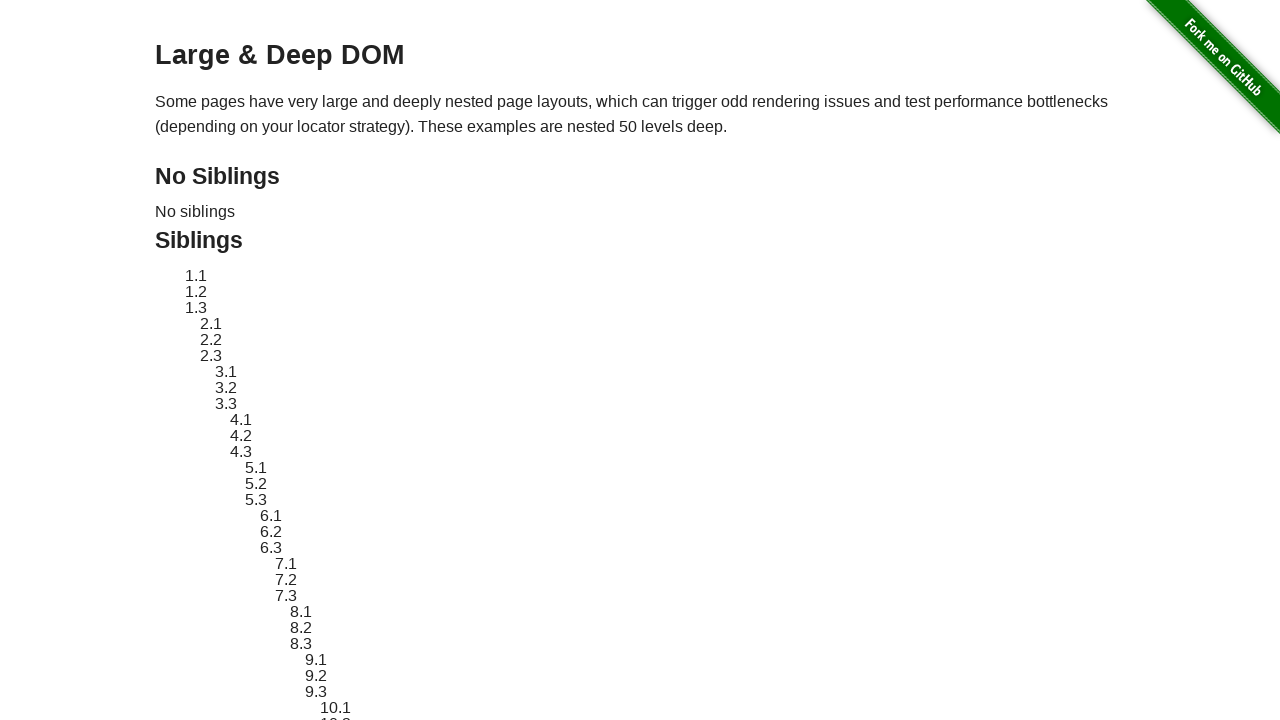

Located element with ID 'sibling-2.3'
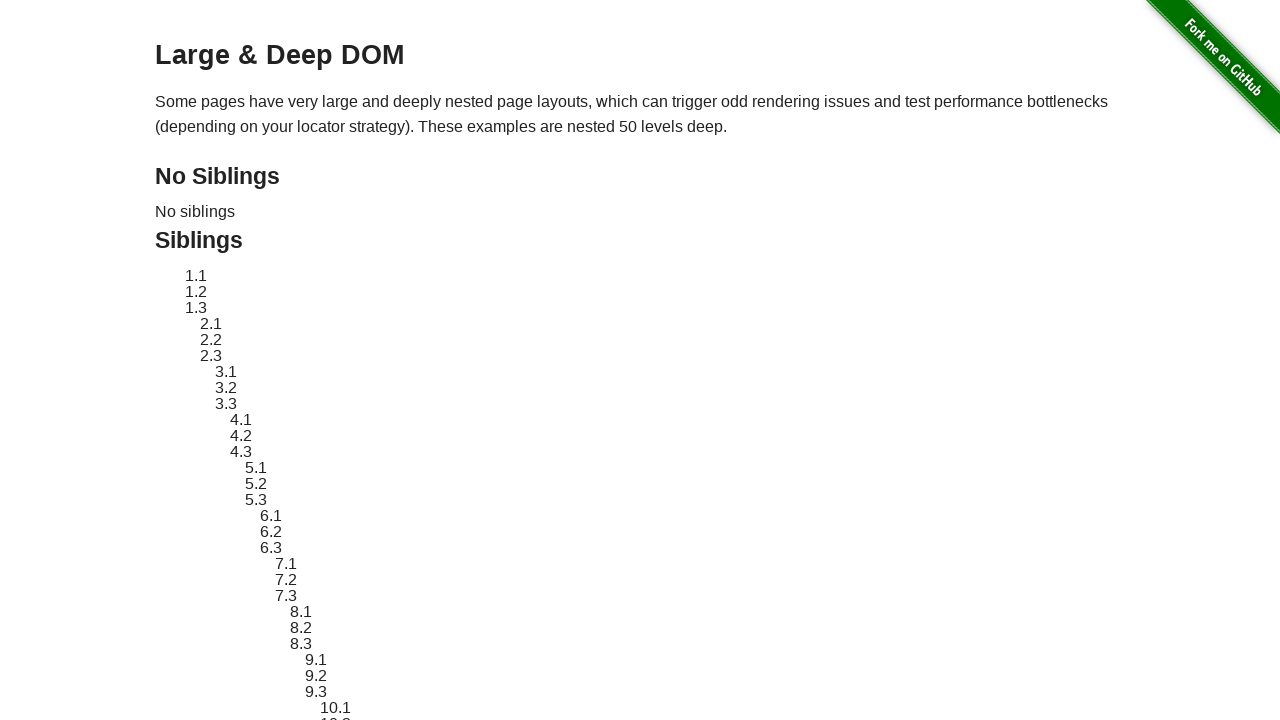

Element became visible
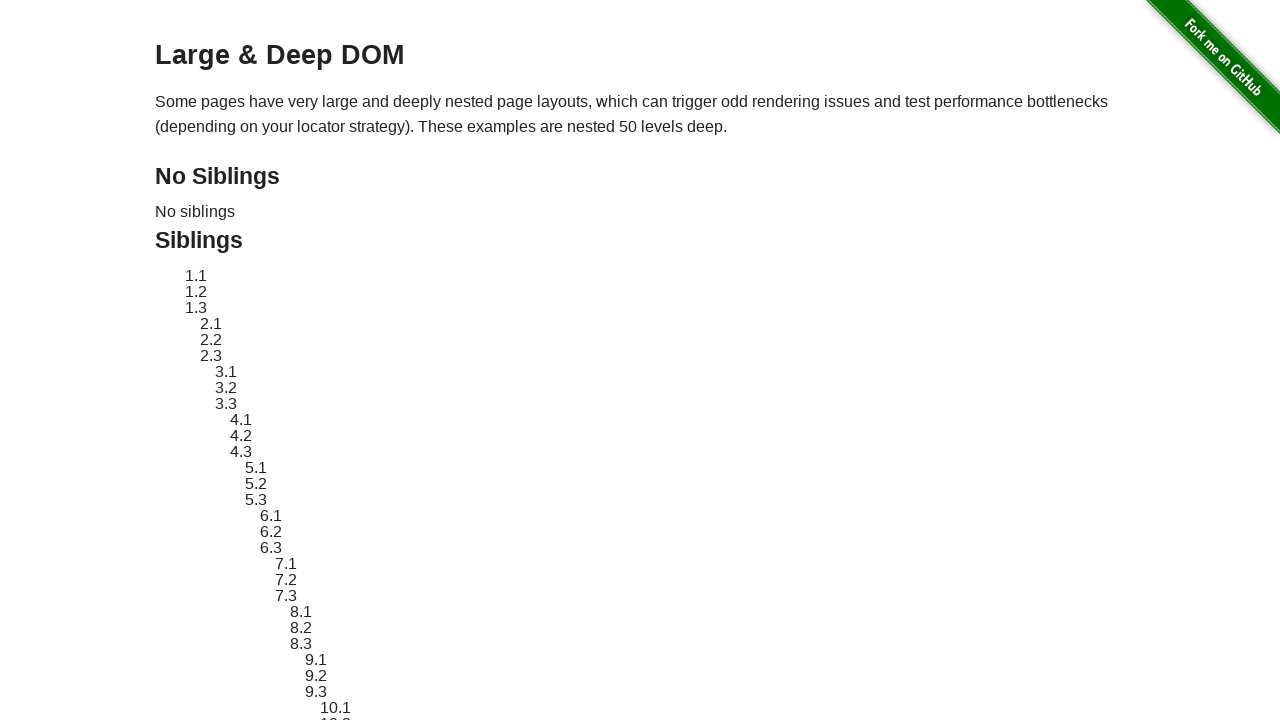

Retrieved original style attribute from element
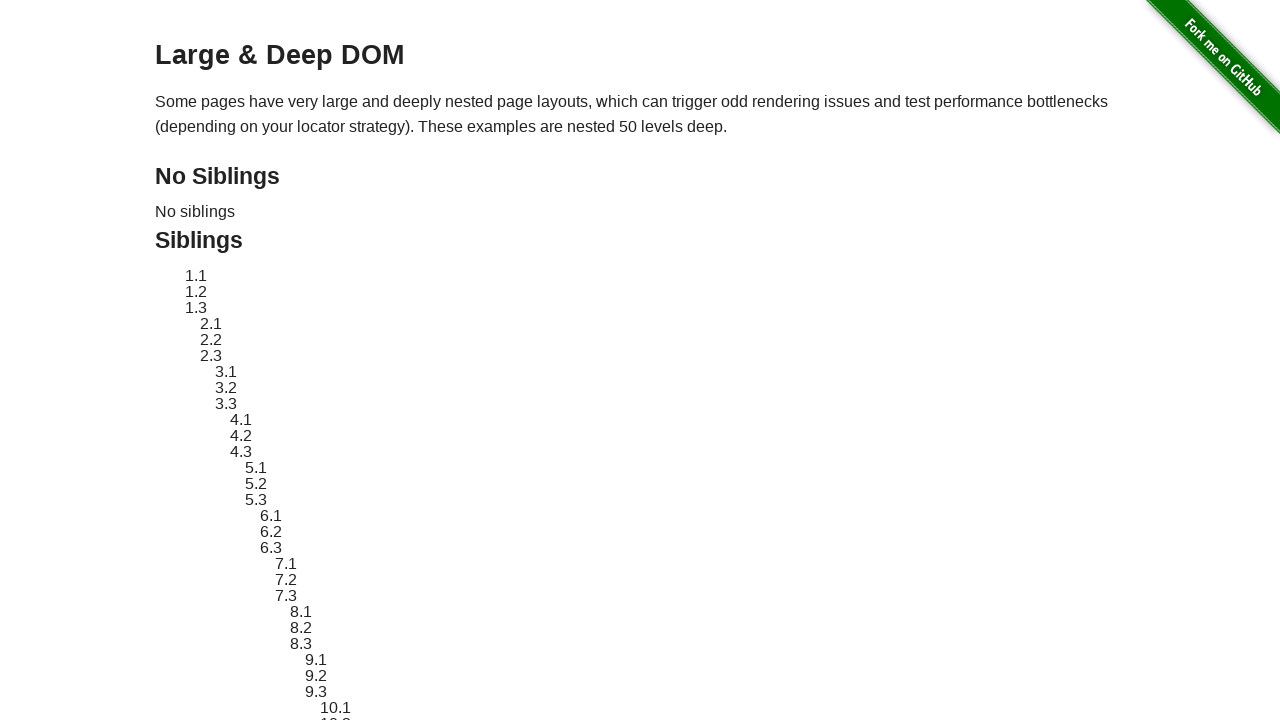

Applied red dashed border highlight style to element
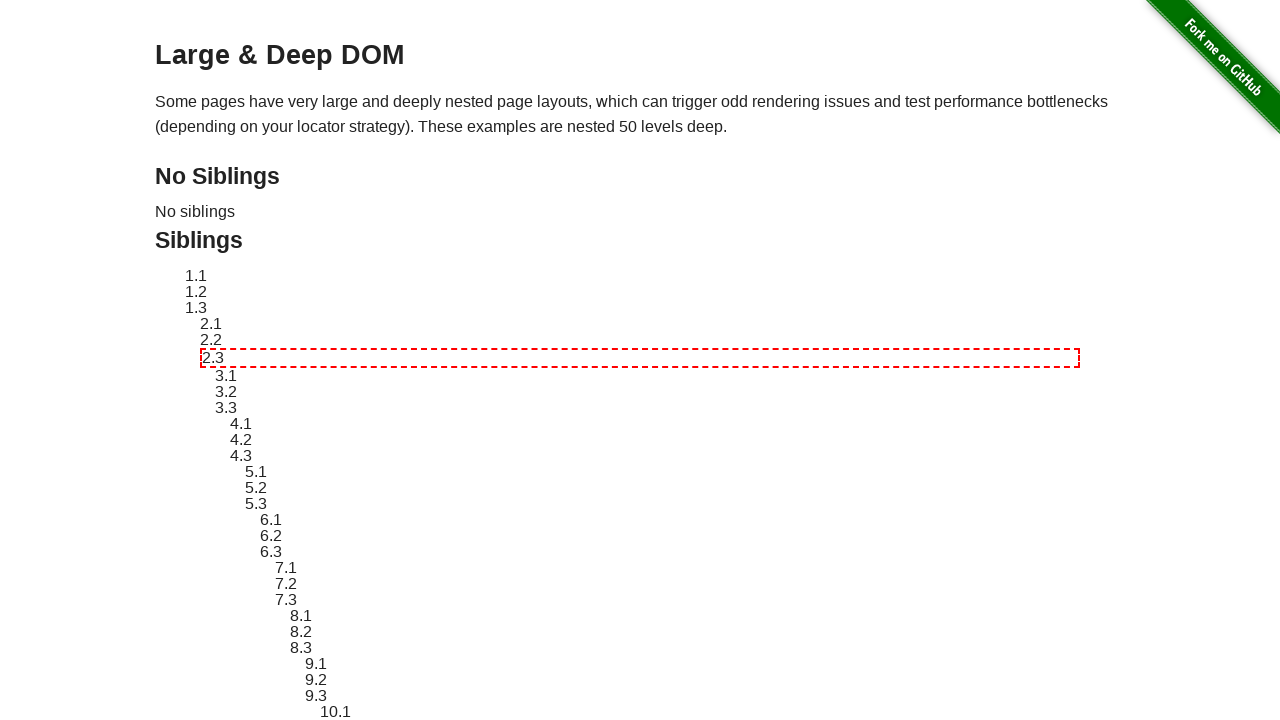

Waited 3 seconds to display the highlight
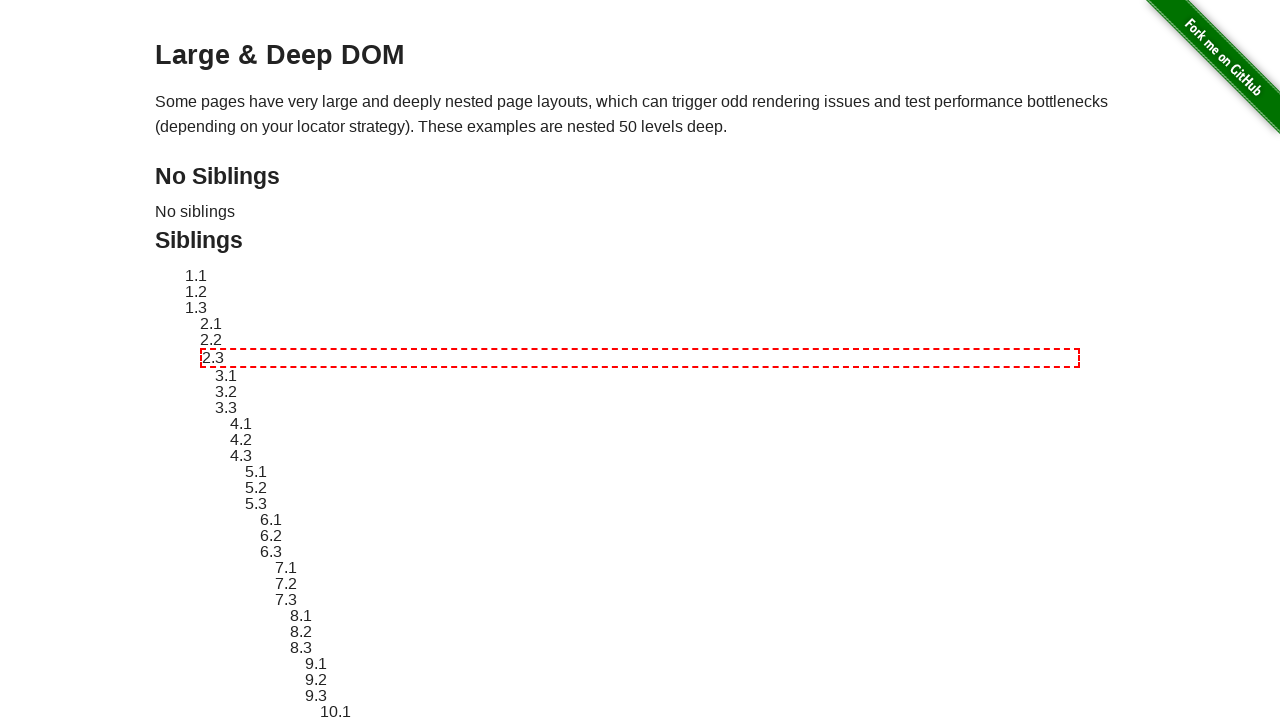

Reverted element style to original state
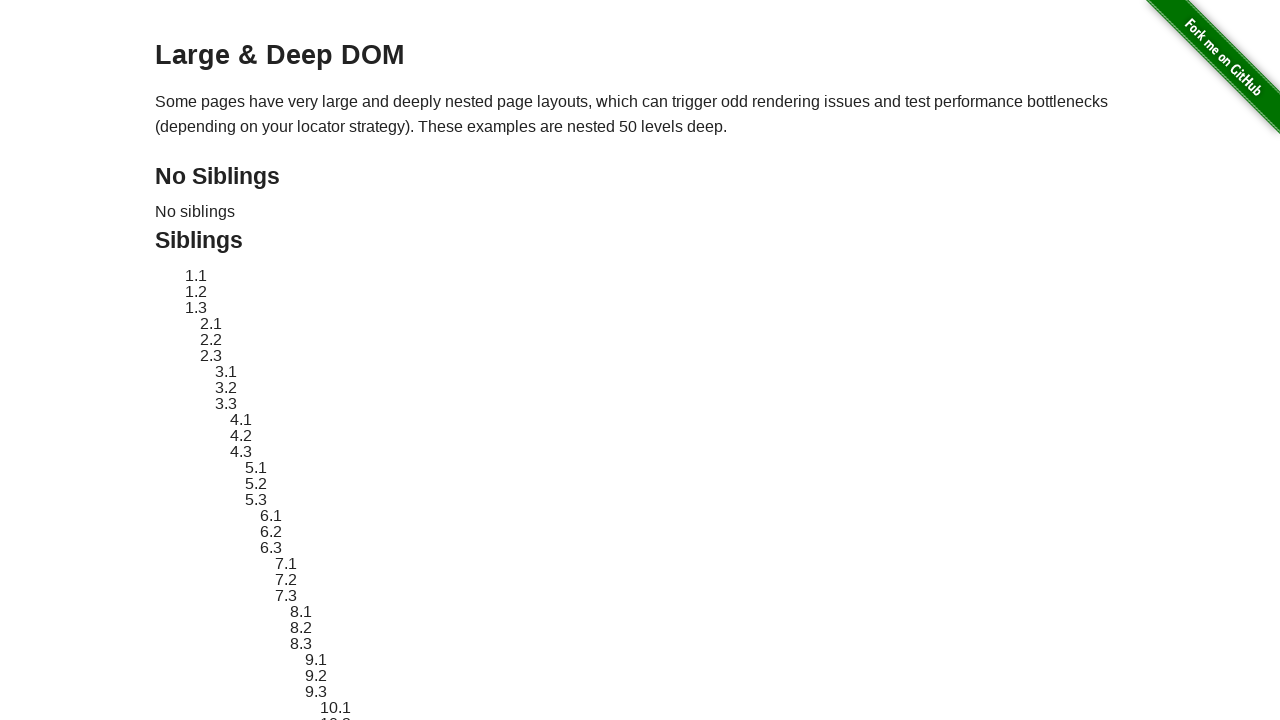

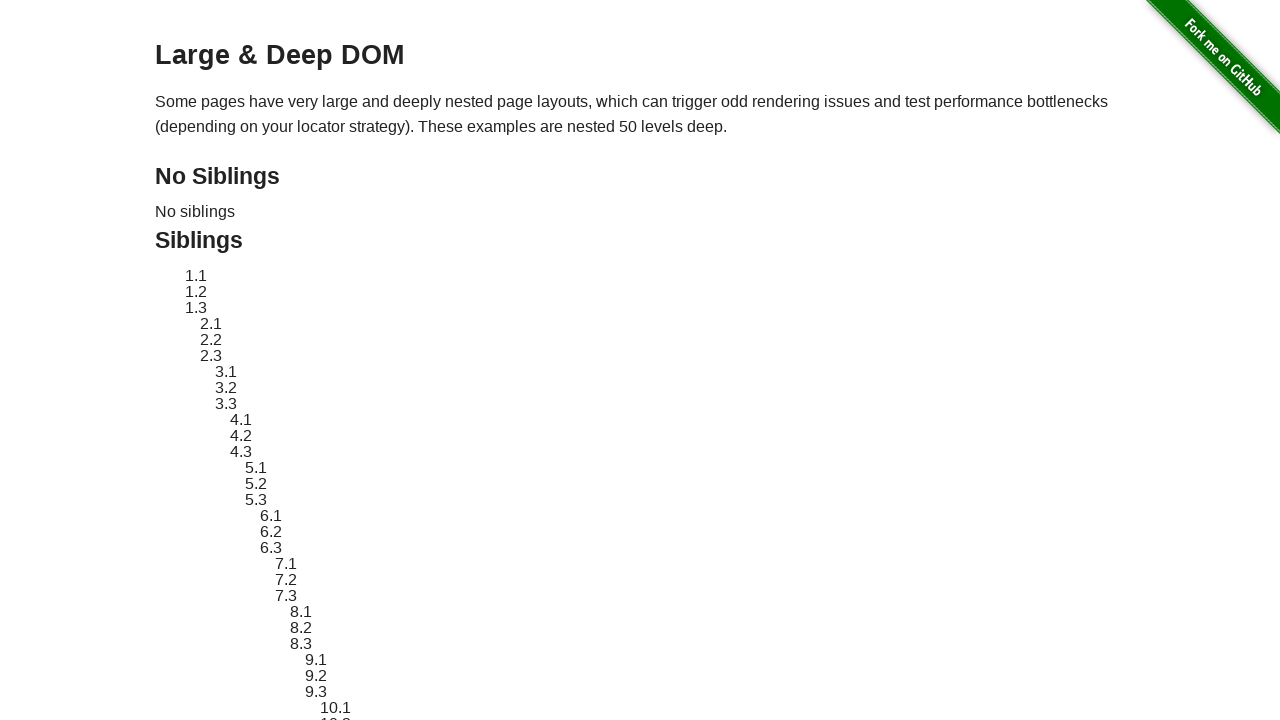